Tests a registration form by filling in email, name, address, and phone number fields

Starting URL: https://demo.automationtesting.in/

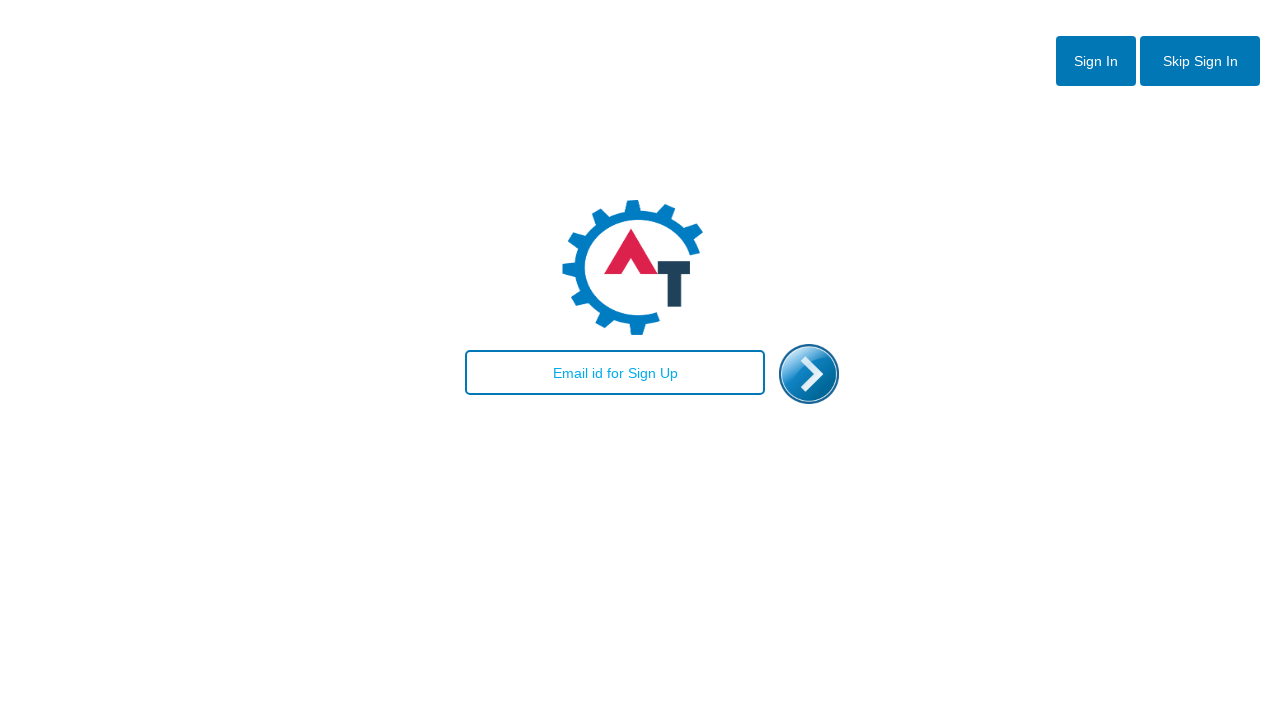

Filled email field with 'HelloWorld' on #email
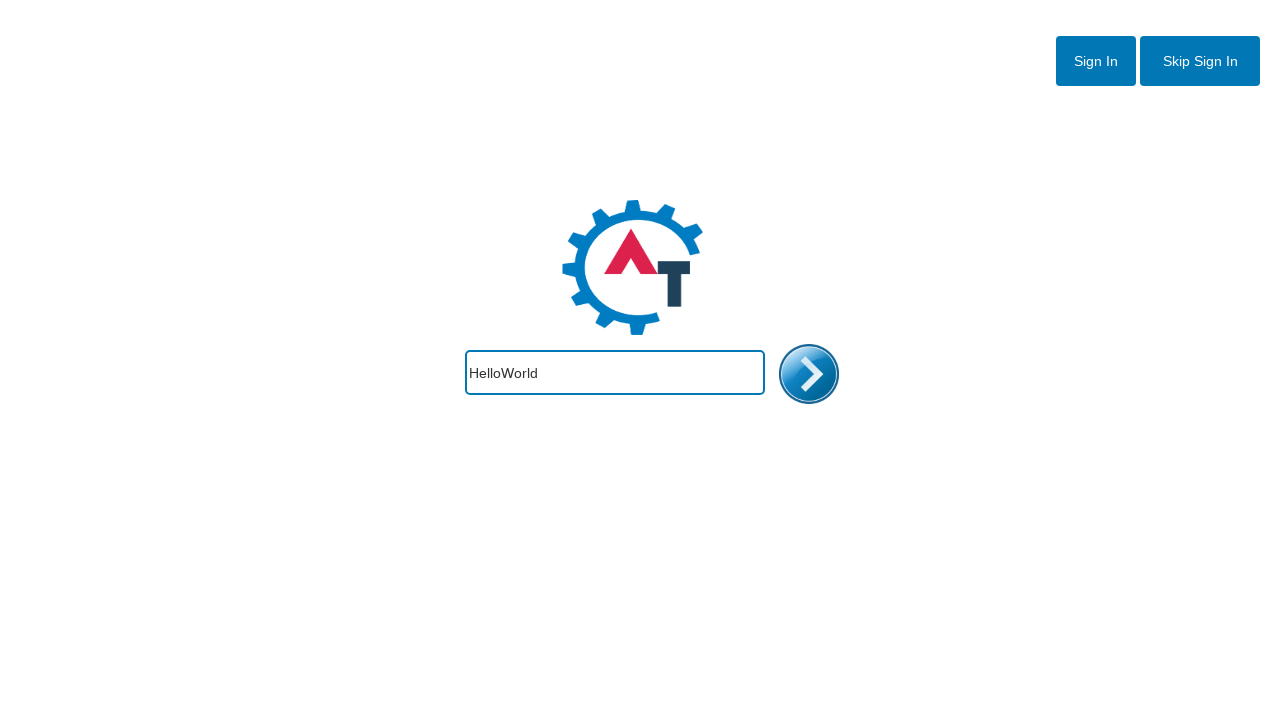

Clicked enter button to proceed to registration form at (809, 374) on #enterimg
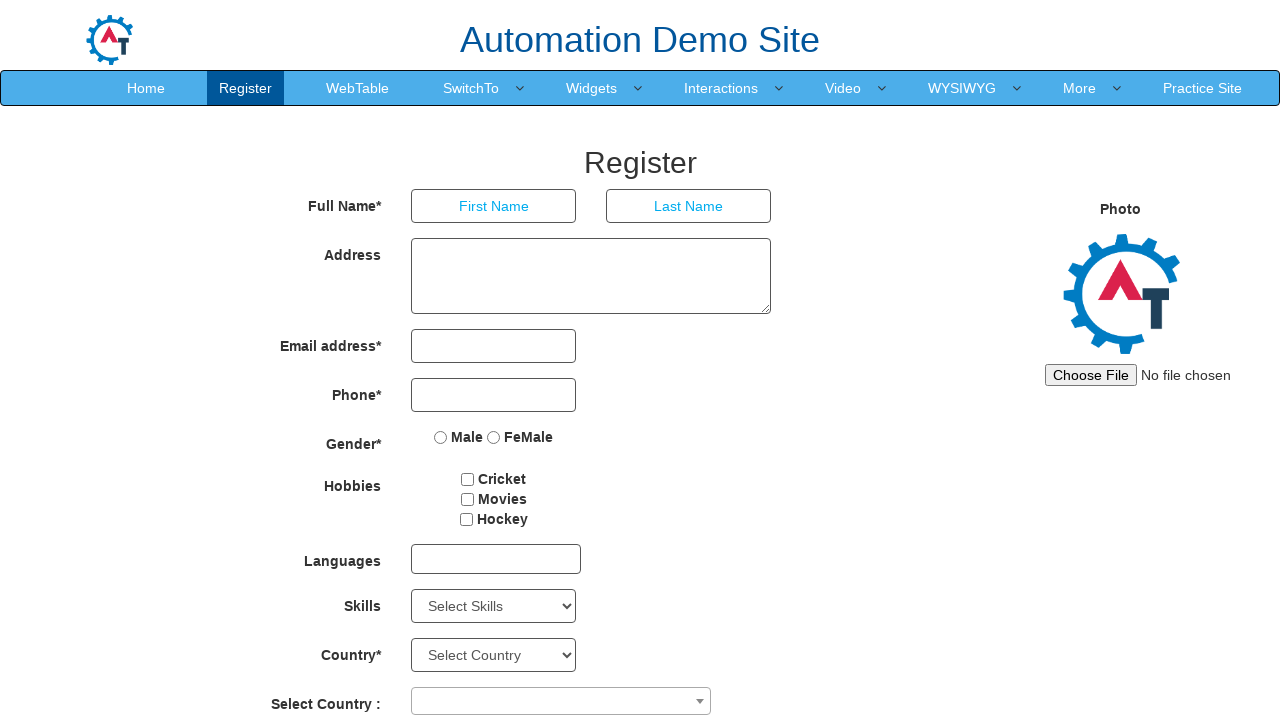

Filled first name field with 'Silly McTestface' on //div[@class='col-md-4 col-xs-4 col-sm-4']/input[1]
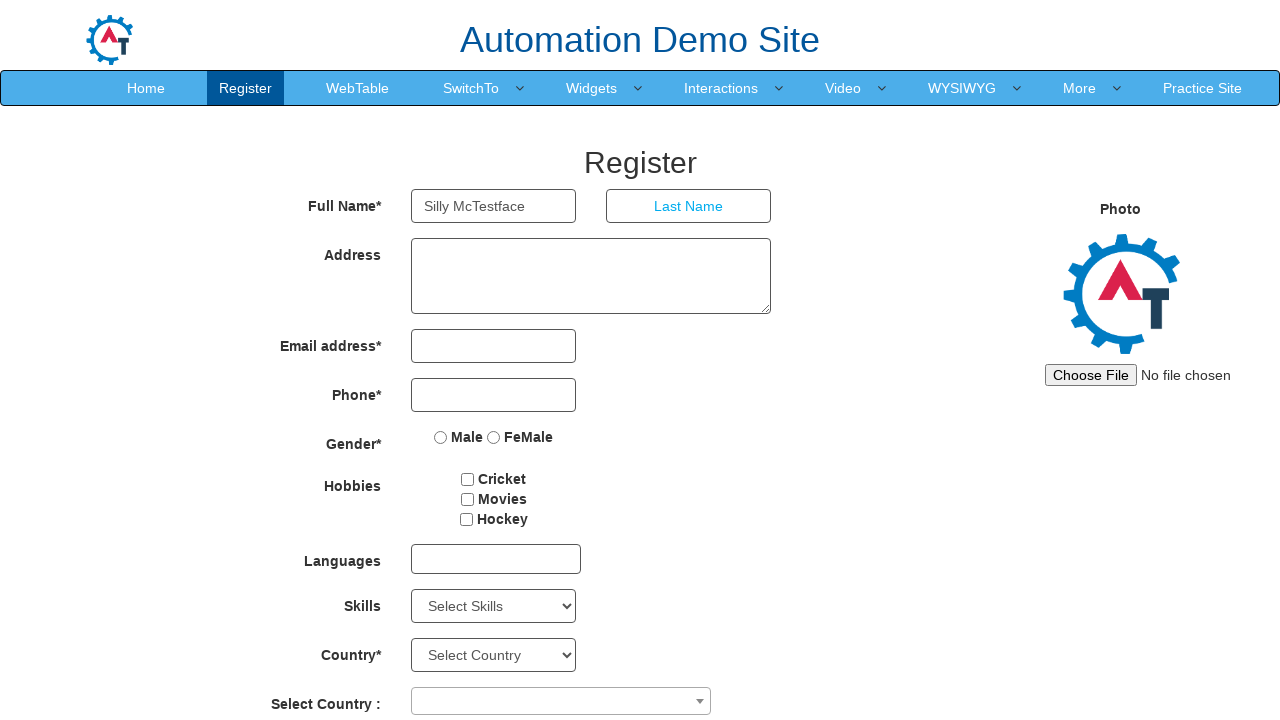

Filled last name field with 'Funny Tester' on //div[@class='col-md-4 col-xs-4 col-sm-4'][2]/input
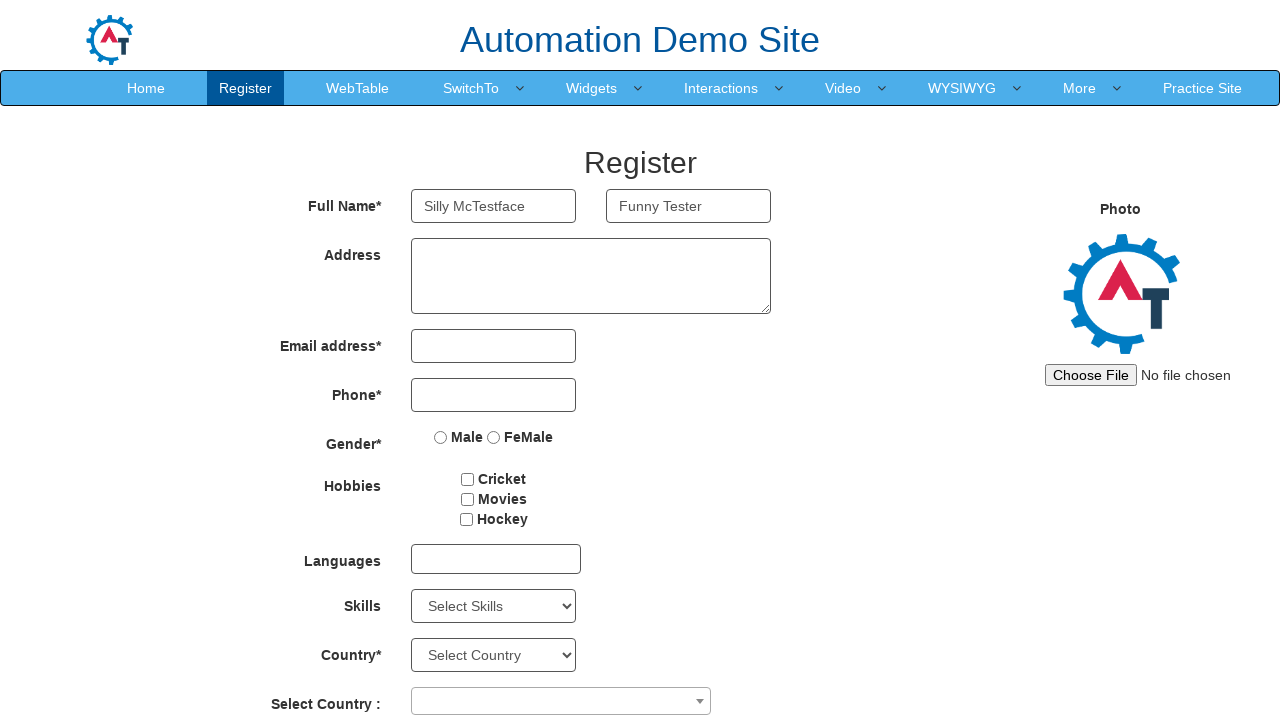

Filled address field with '123 Test Street, Testing City, TC 12345' on //div[@class='col-md-8 col-xs-8 col-sm-8']/textarea
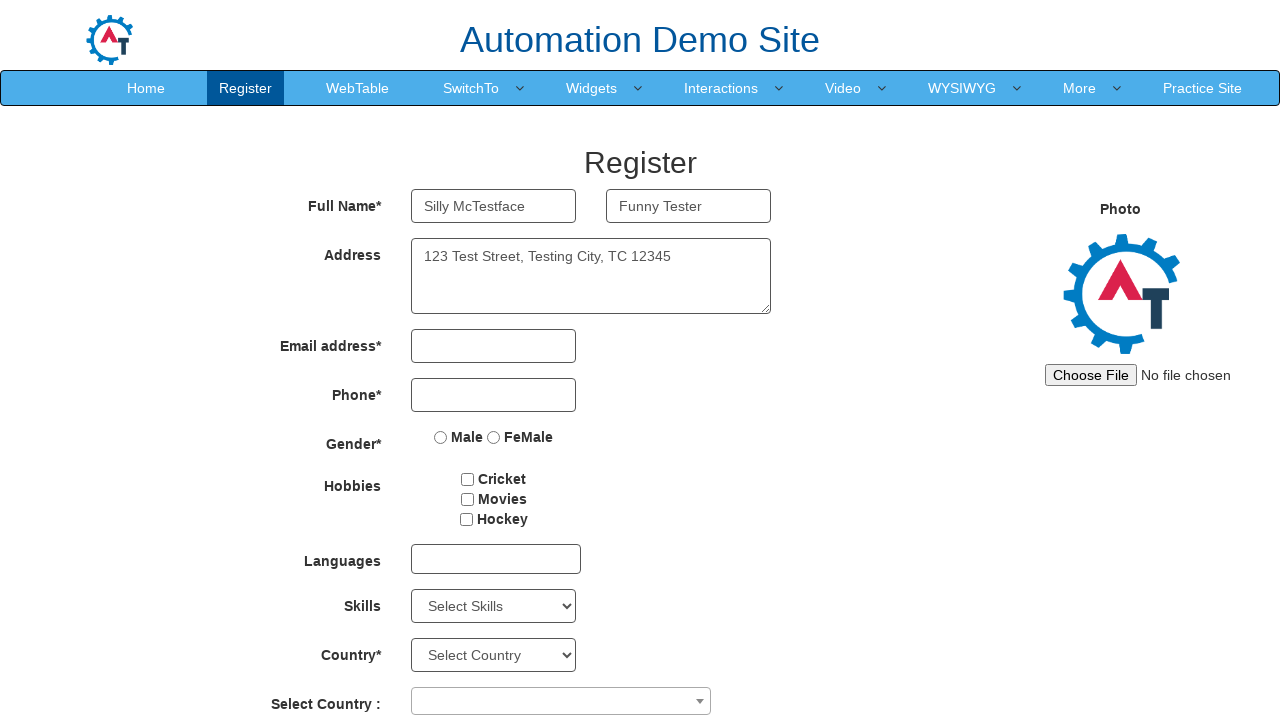

Filled email field with 'sillymctestface@gmail.com' on //div[@id='eid']/input
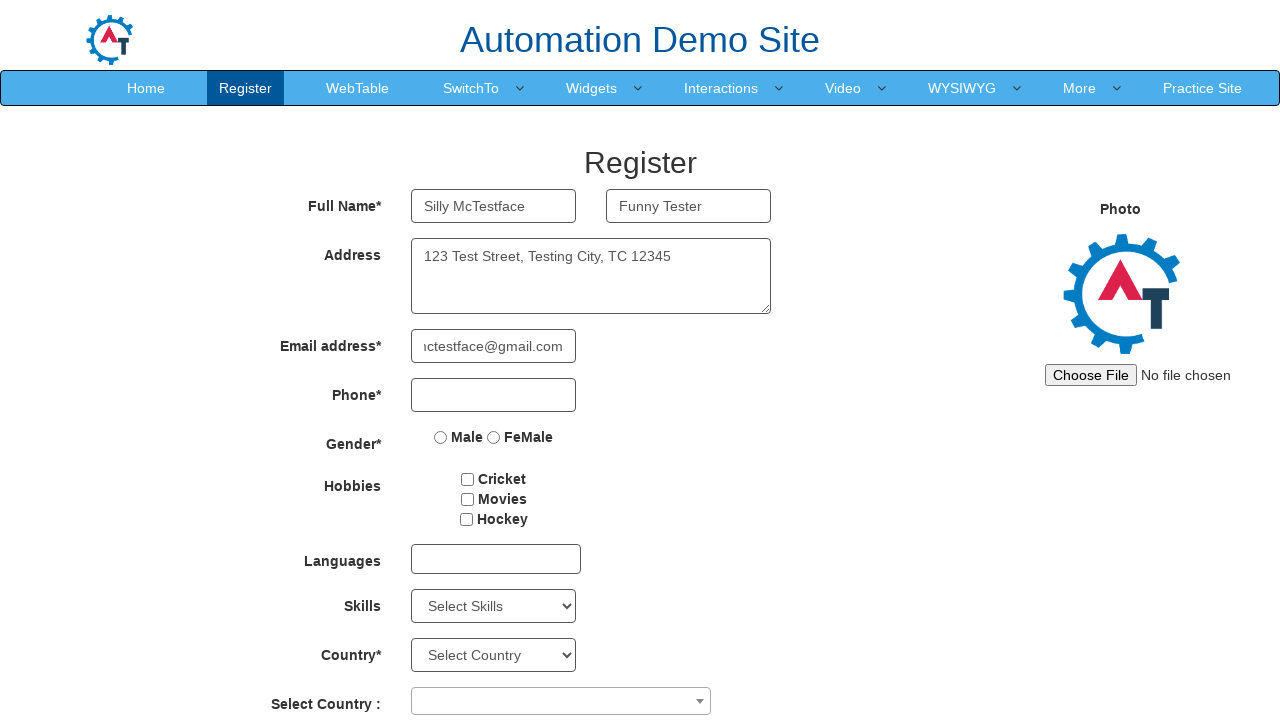

Filled phone number field with '555-123-4567' on input[type='tel']
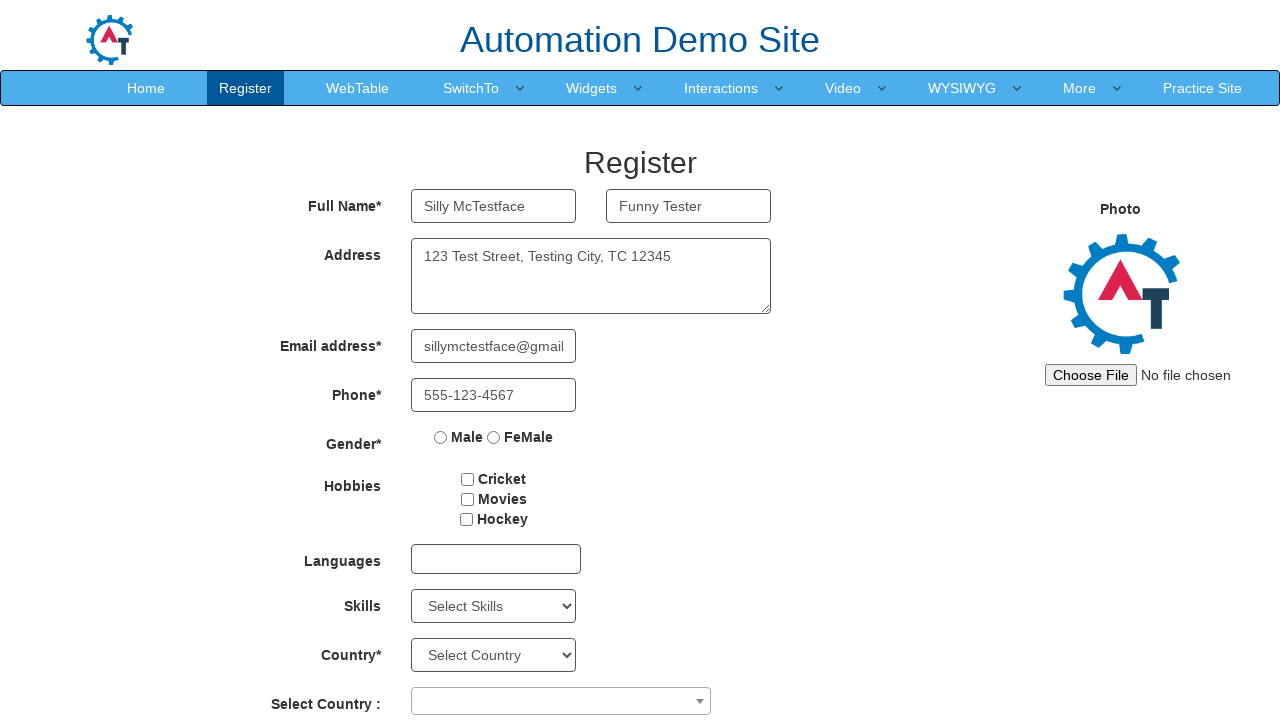

Retrieved text content from Male radio button label
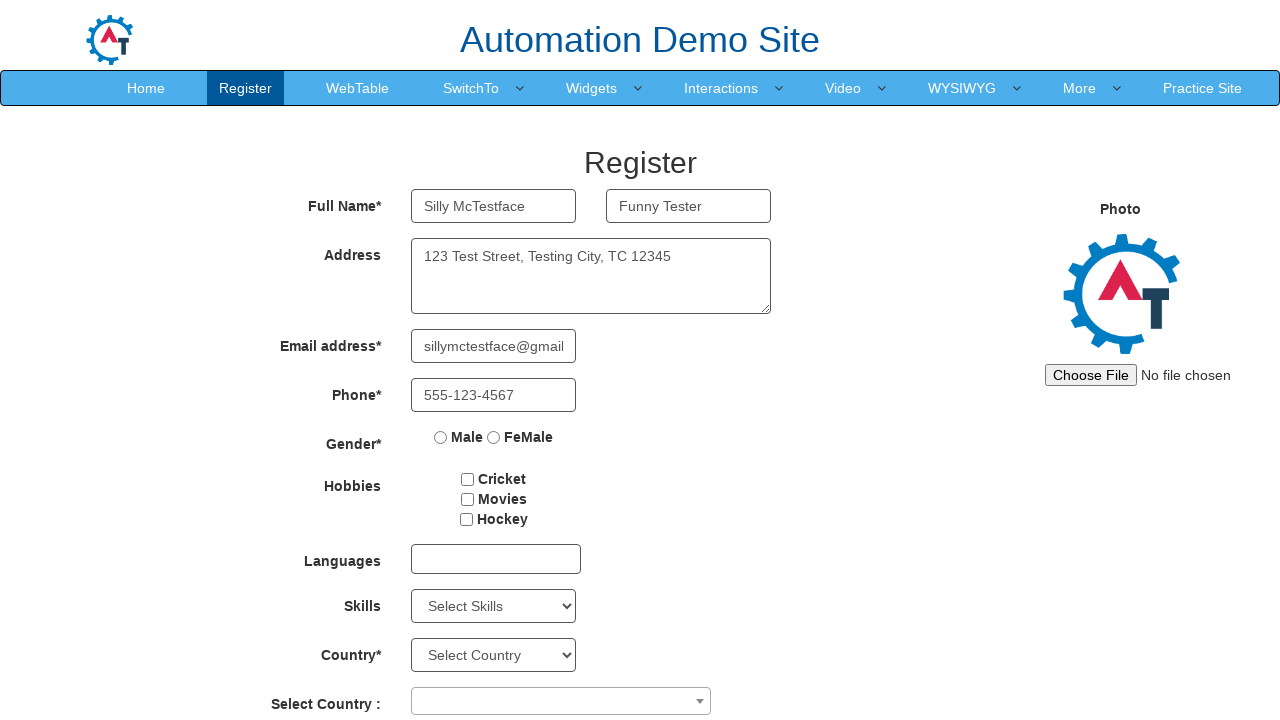

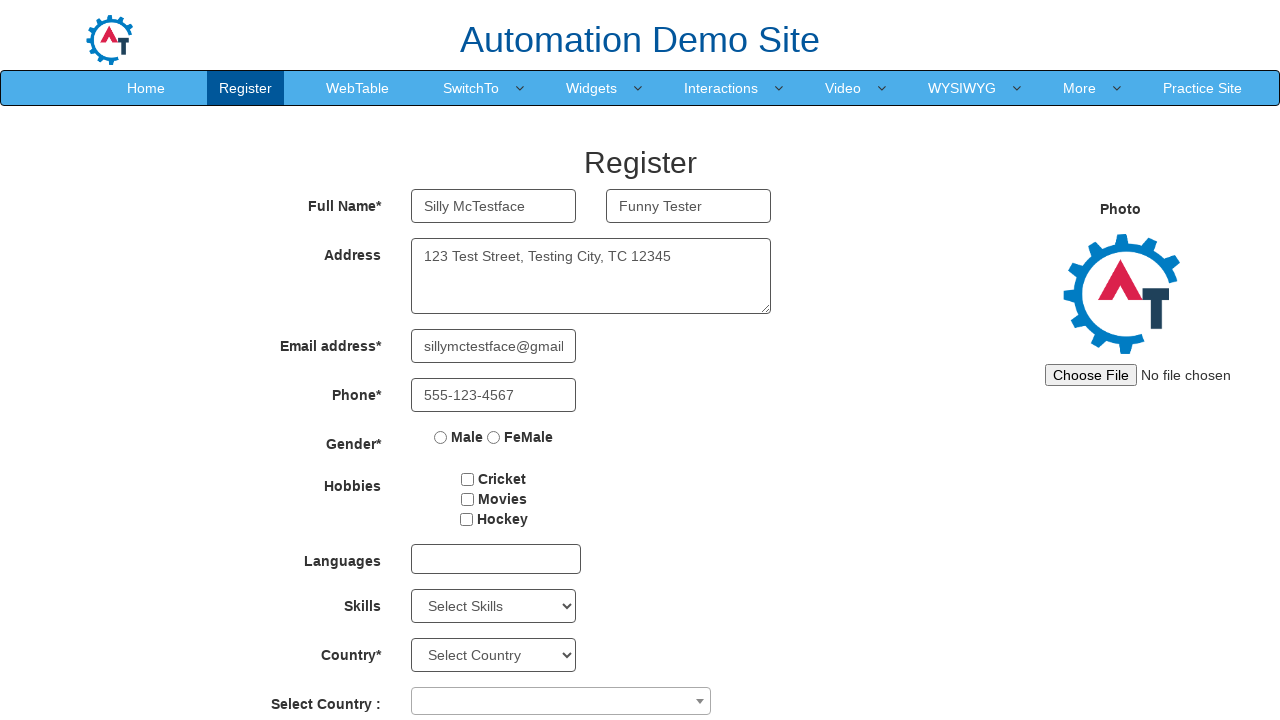